Downloads a file from an external website by clicking on a link and verifies the downloaded file name

Starting URL: https://the-internet.herokuapp.com/download

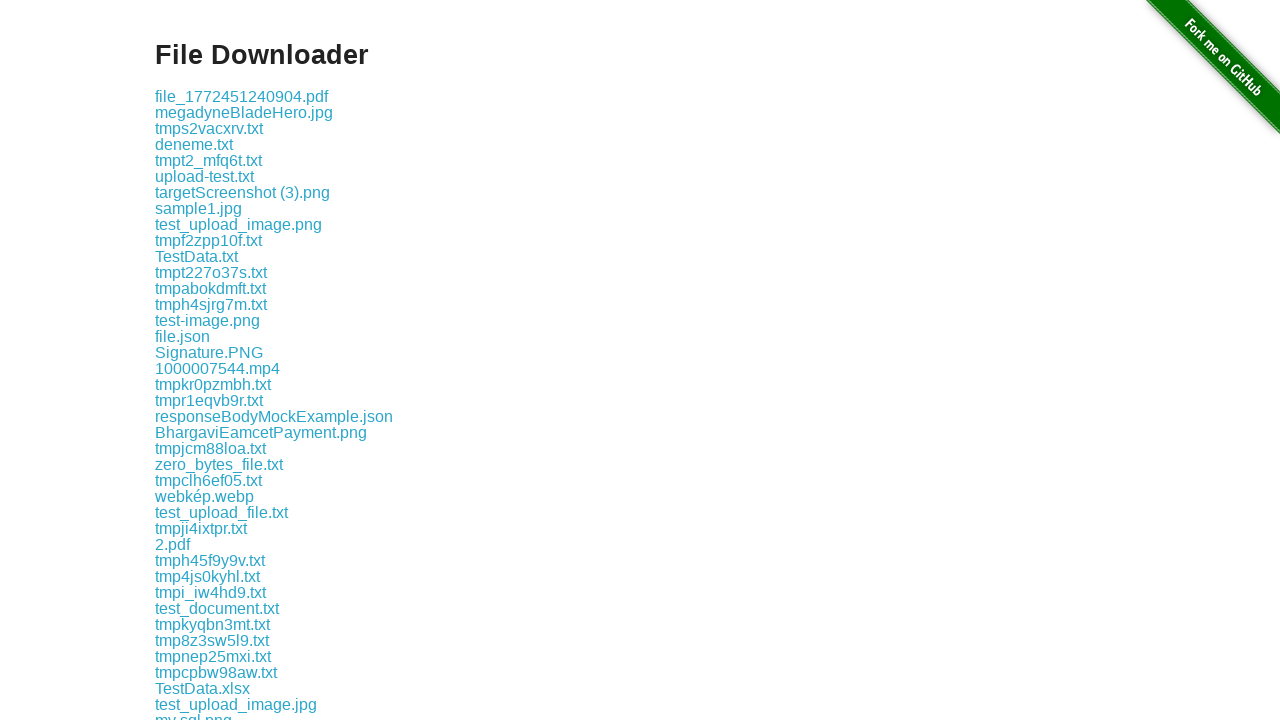

Clicked on file download link 'some-file.txt' at (198, 360) on a:text('some-file.txt')
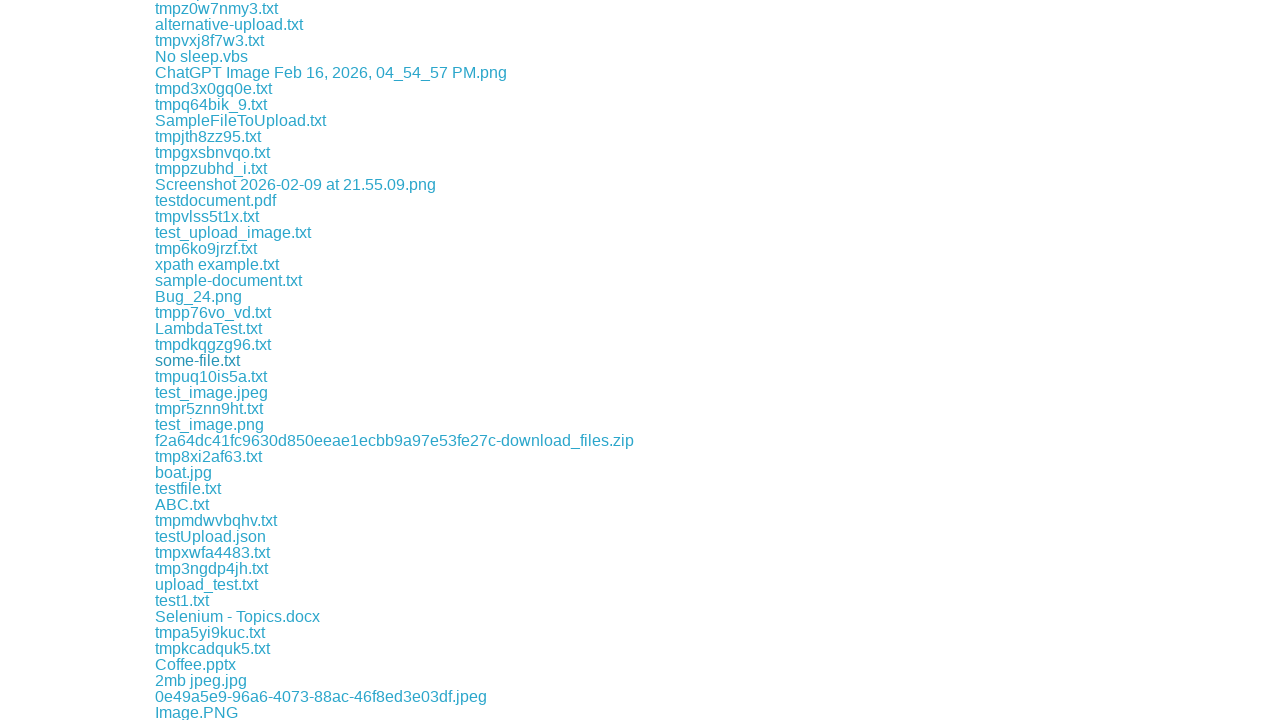

File download completed
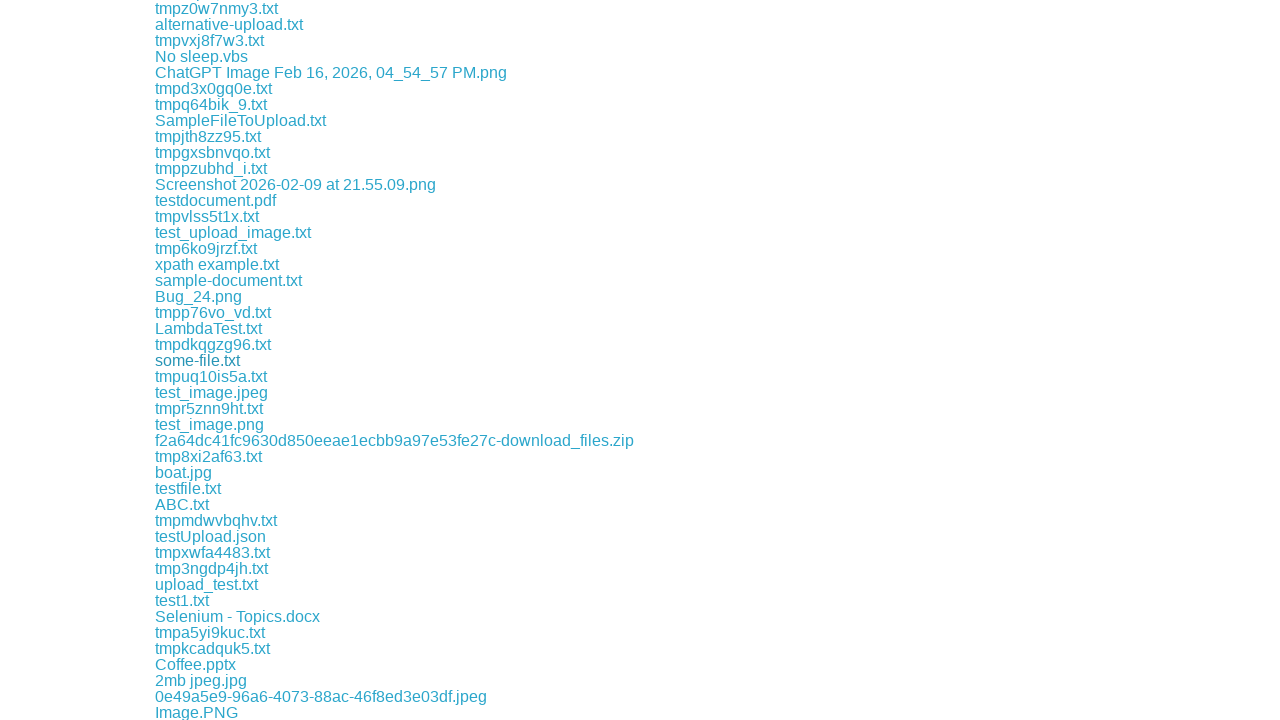

Verified downloaded filename matches 'some-file.txt'
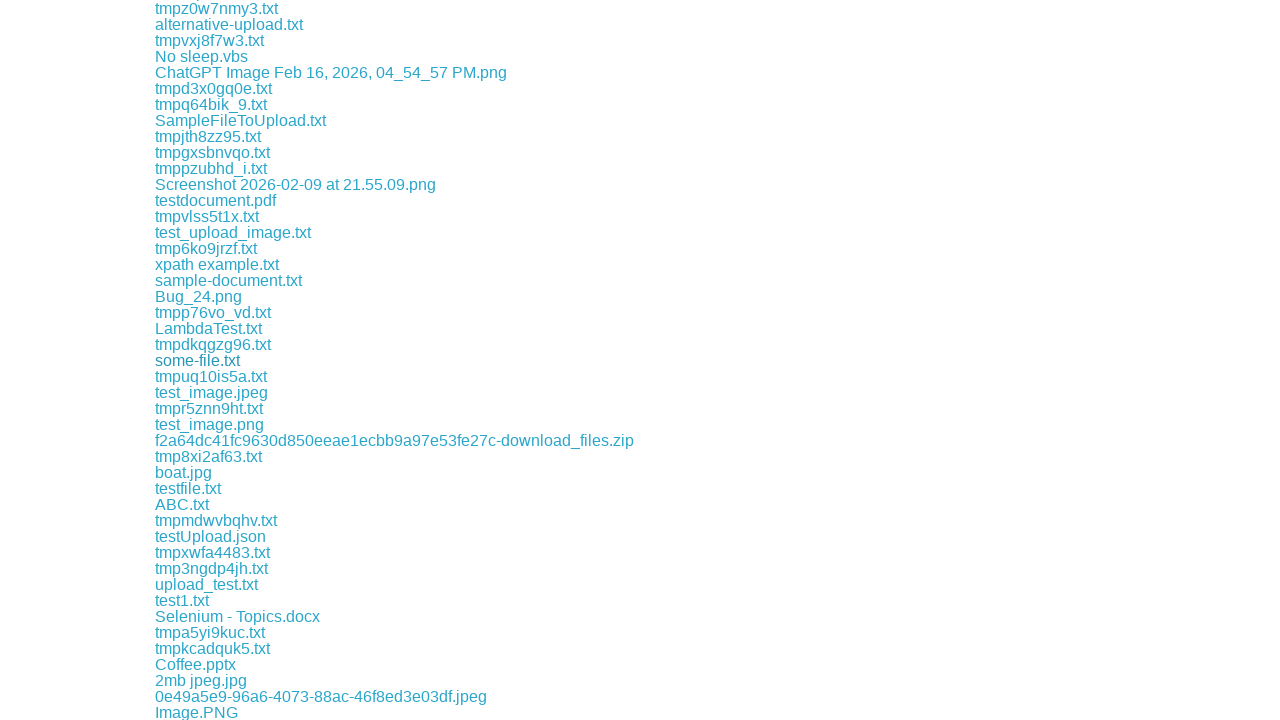

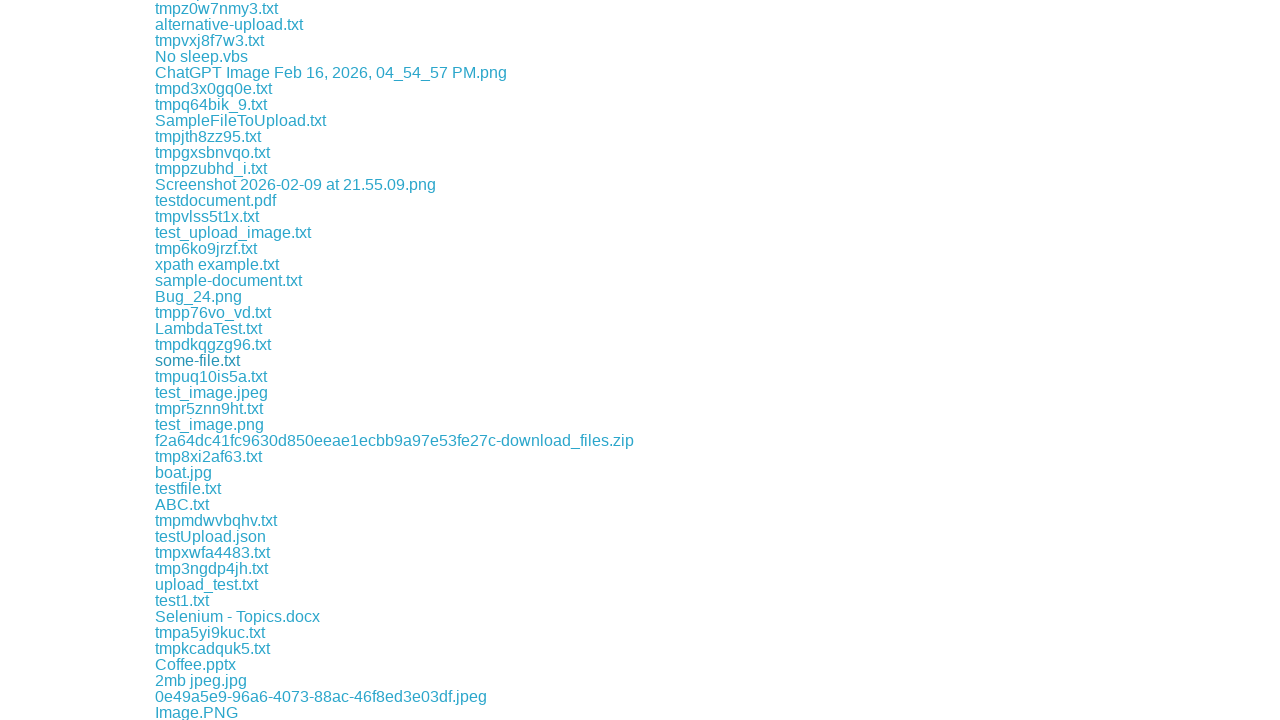